Fills out a form with first name, last name, and email fields, then submits it by pressing Enter

Starting URL: http://secure-retreat-92358.herokuapp.com/

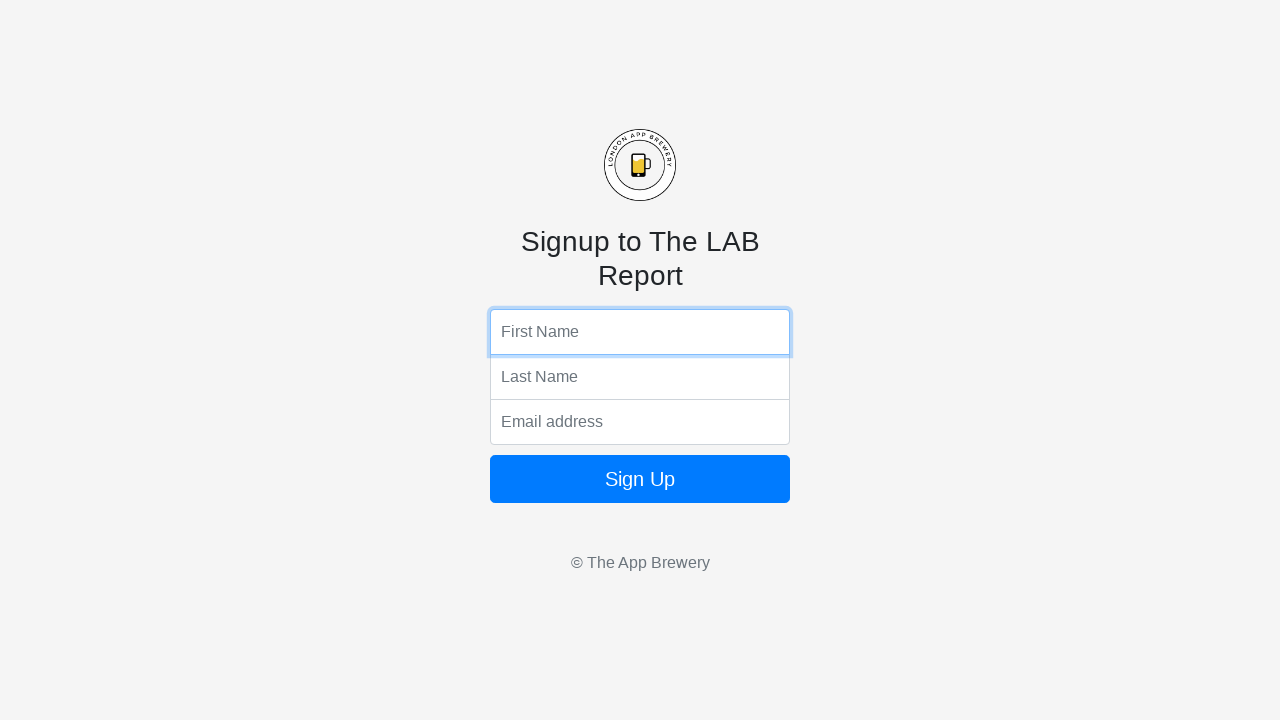

Filled first name field with 'salami' on input[name='fName']
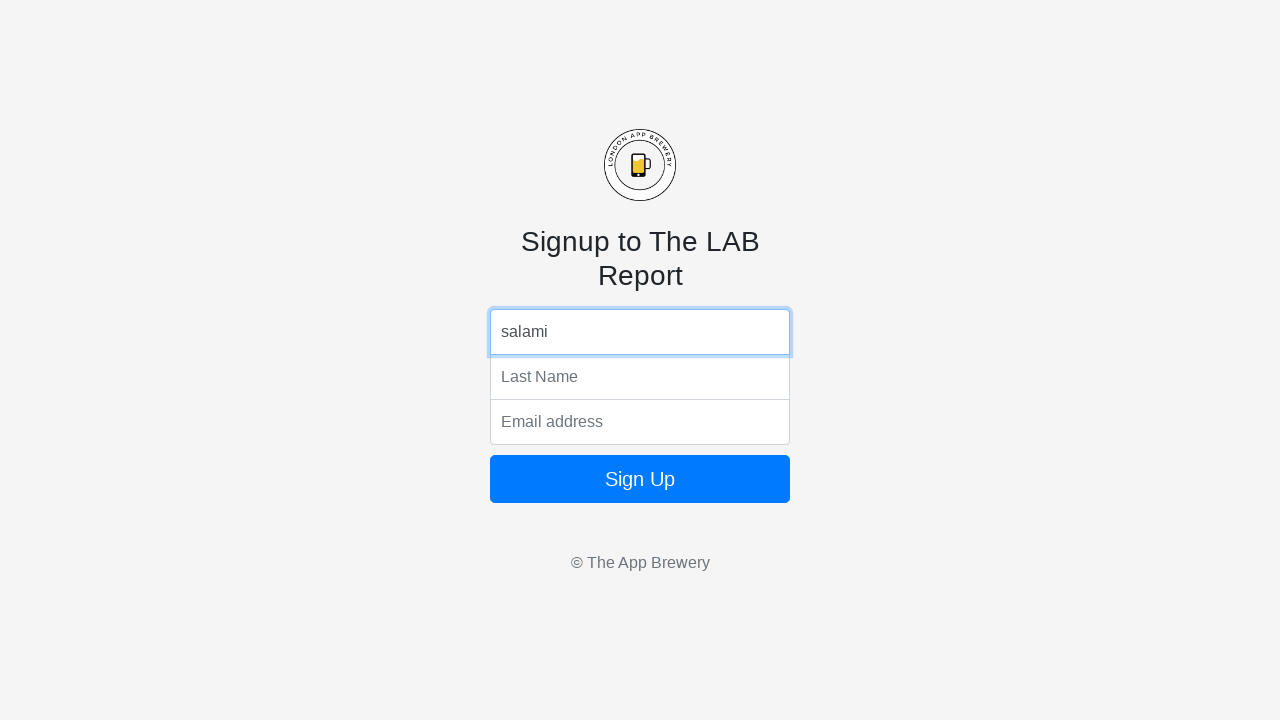

Filled last name field with 'ambigue' on input[name='lName']
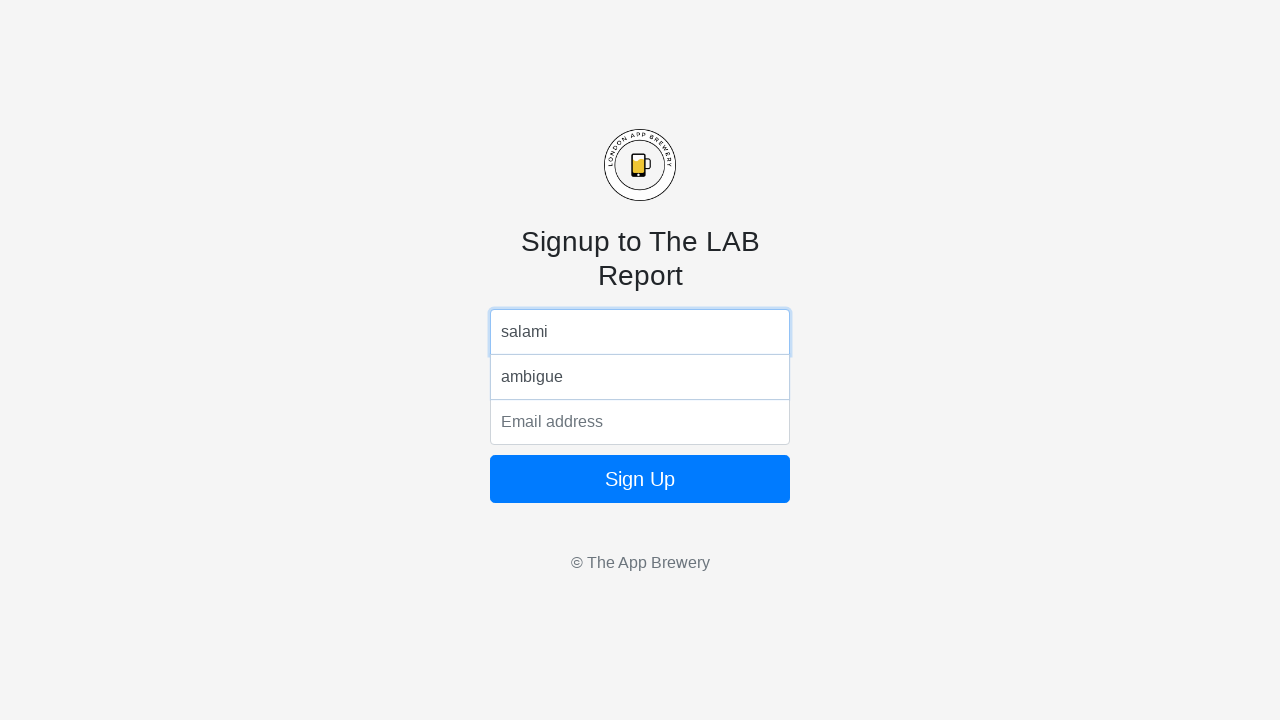

Filled email field with 'shorthiliourgreat@gmail.com' on input[name='email']
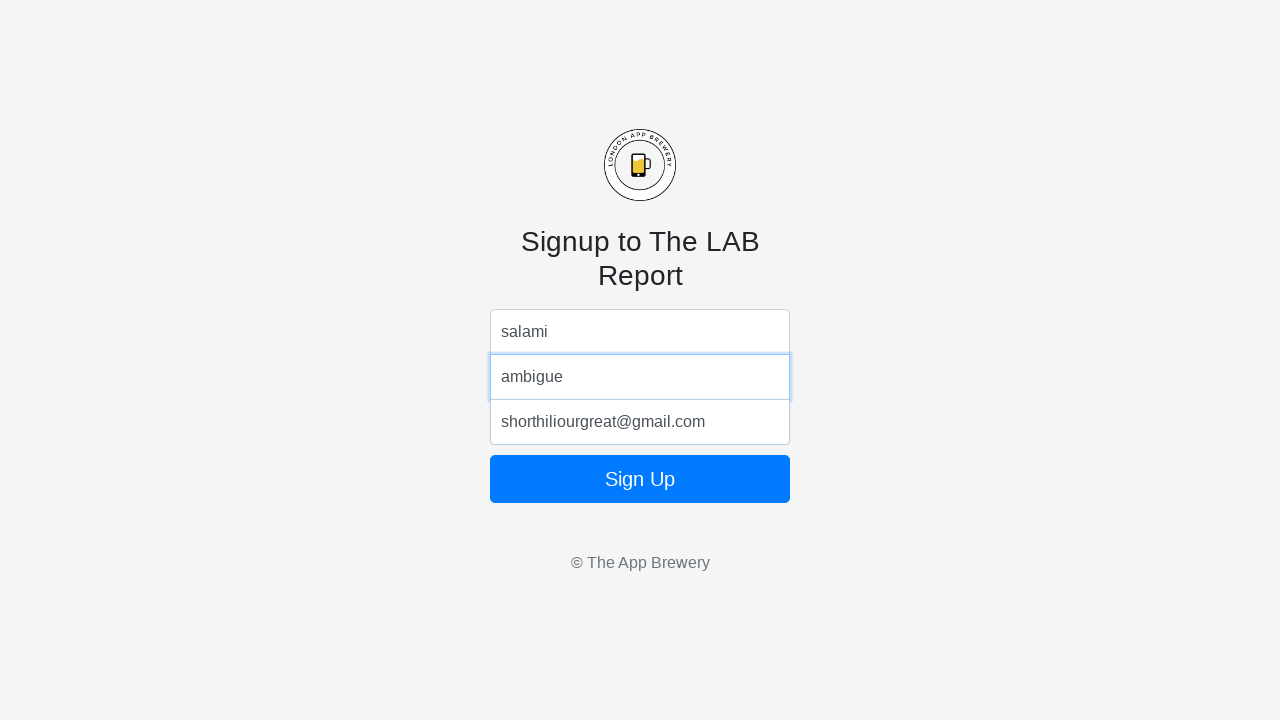

Submitted form by pressing Enter on email field on input[name='email']
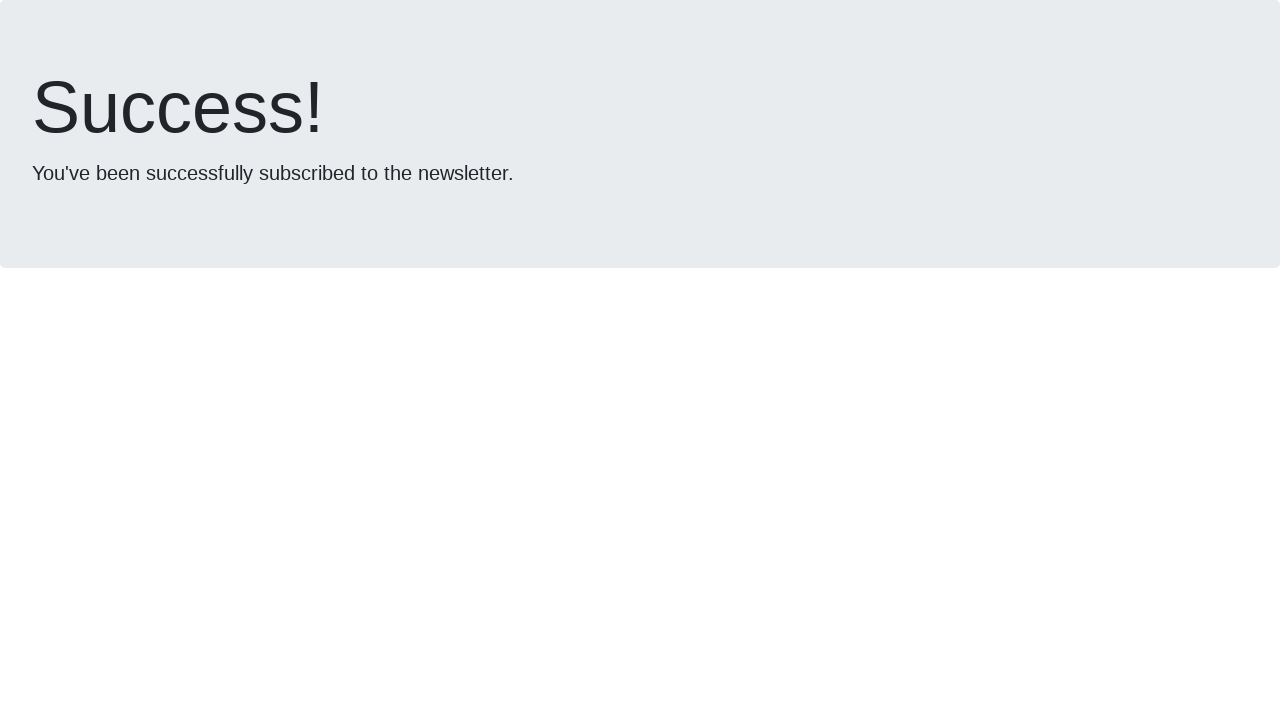

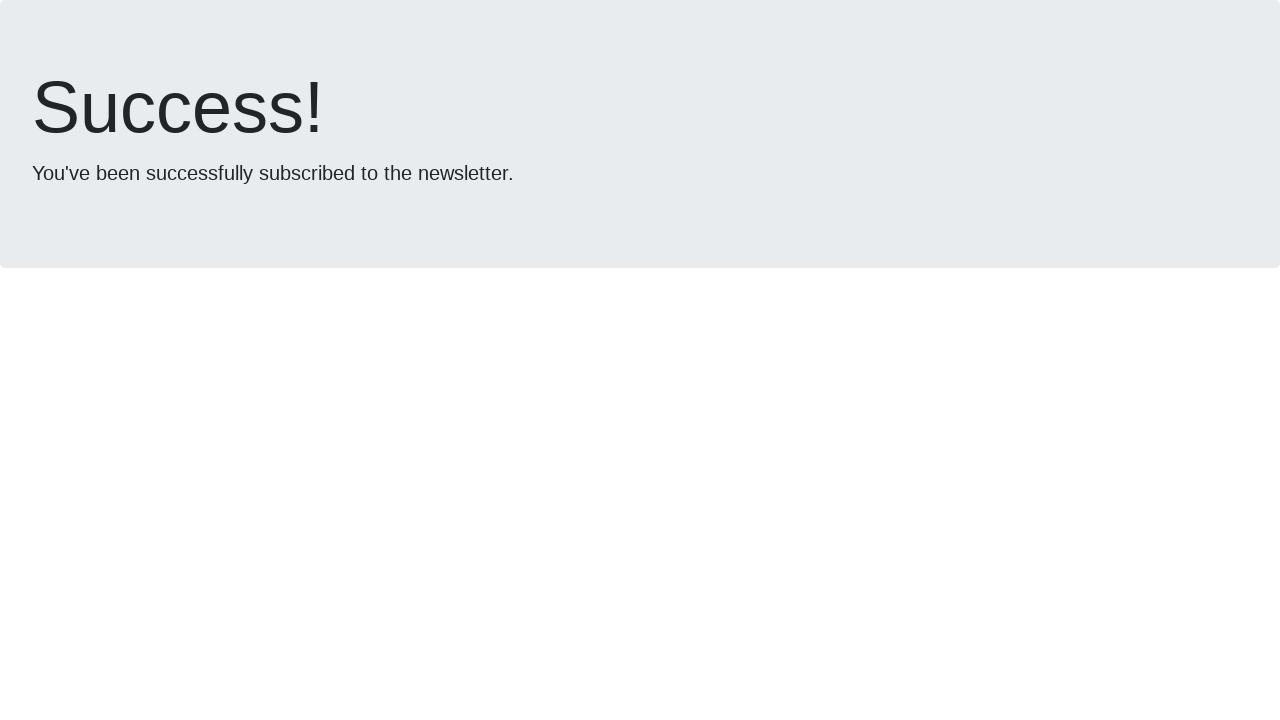